Tests adding a product to cart on demoblaze.com by clicking a product, adding it to cart, accepting the alert, and verifying the item appears in the cart

Starting URL: https://www.demoblaze.com/

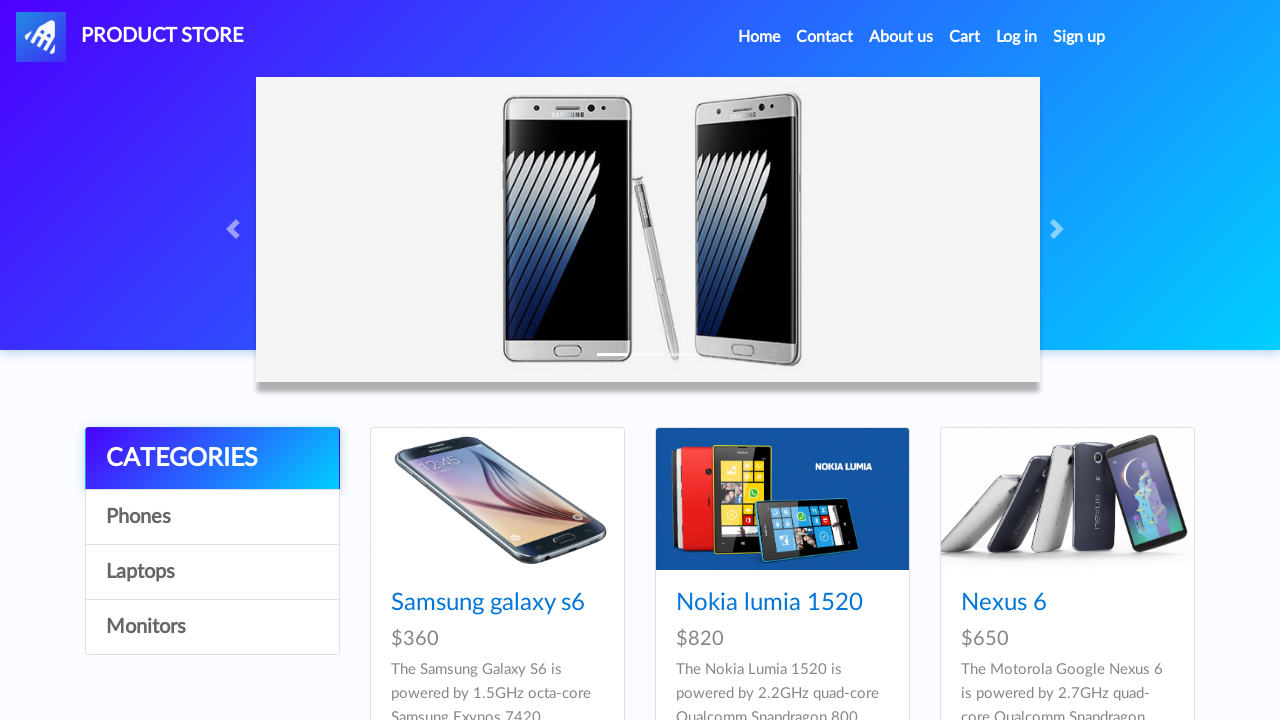

Waited for products to load on demoblaze.com
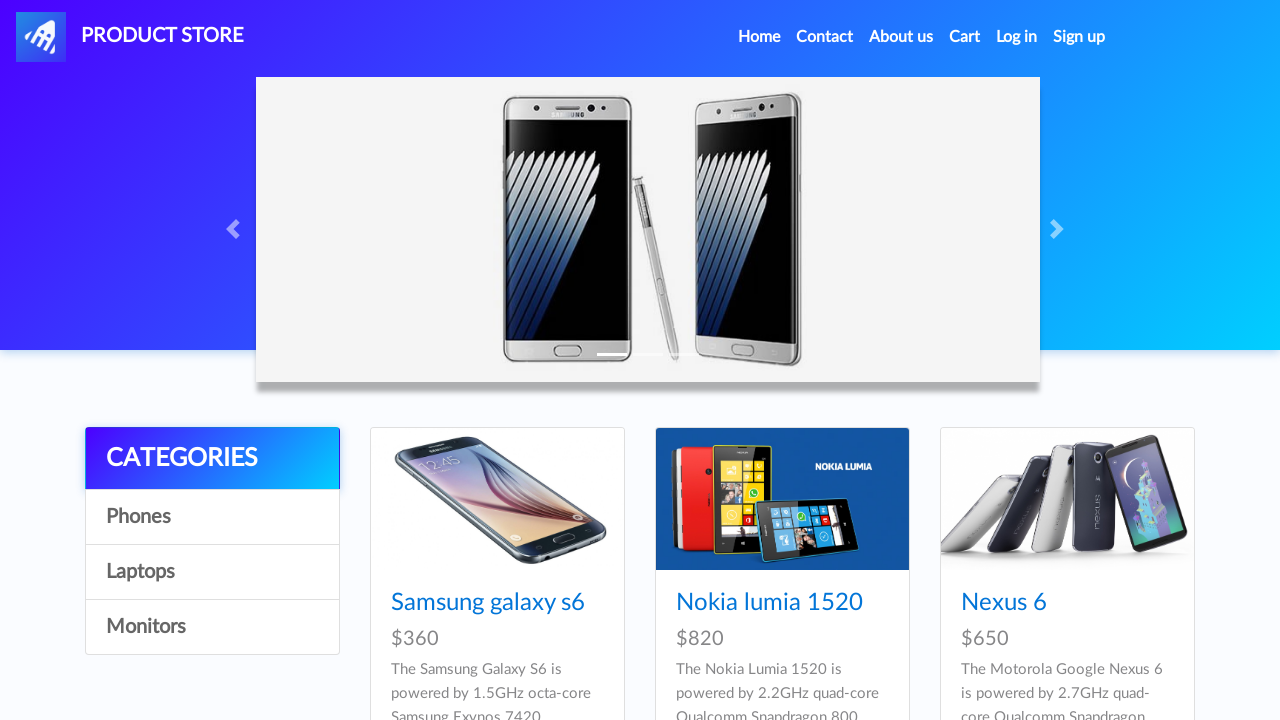

Retrieved first product title: Samsung galaxy s6
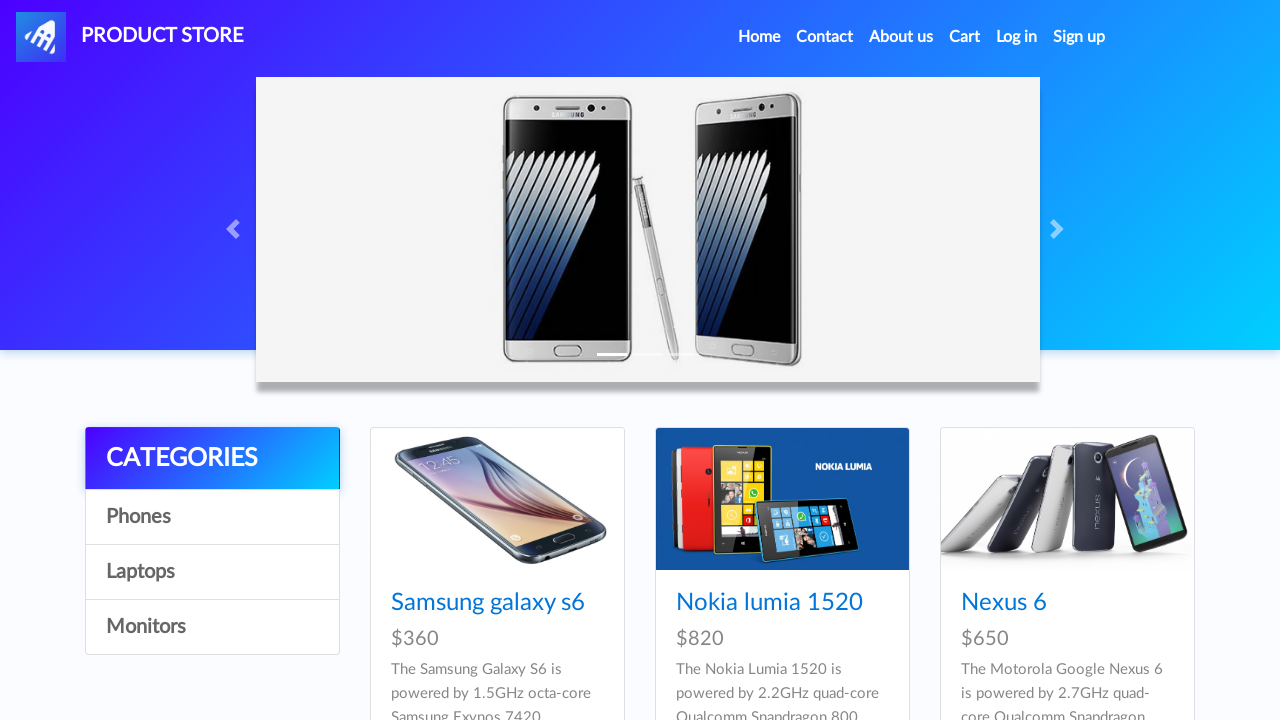

Clicked on product: Samsung galaxy s6 at (488, 603) on xpath=//div[contains(@class, 'col-lg-4 col-md-6')]//h4/a[contains(@href, 'prod')
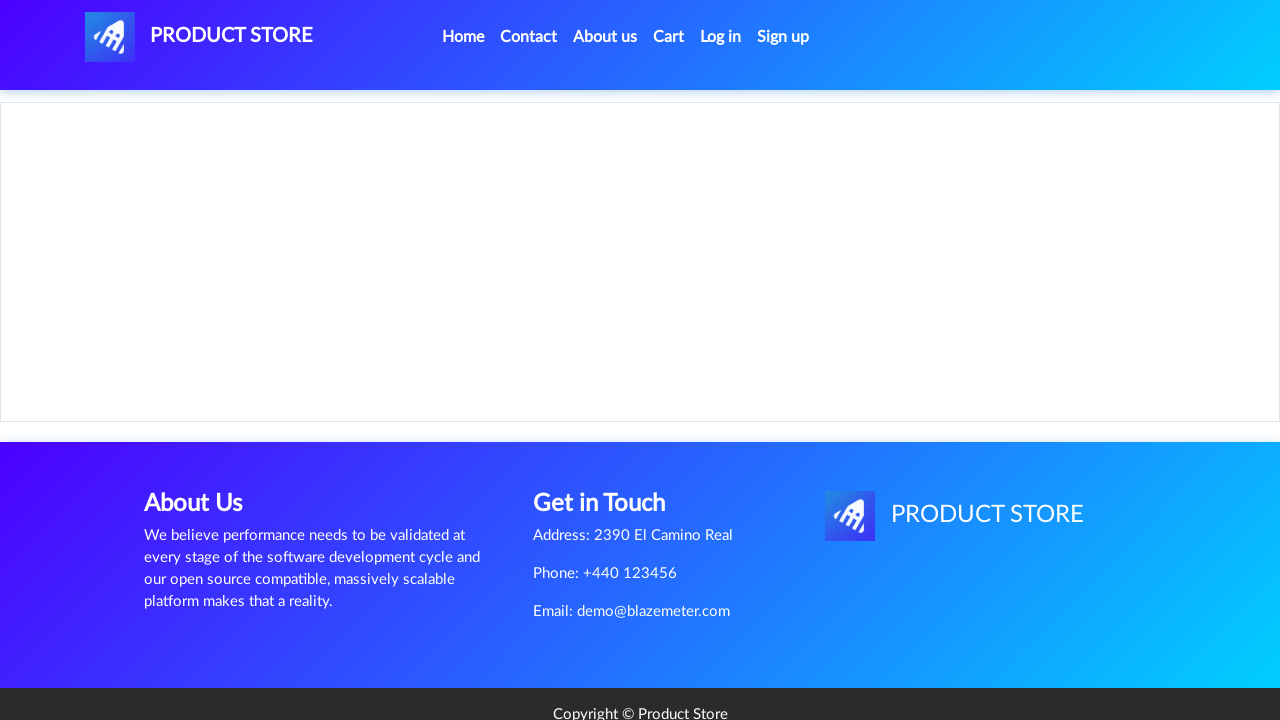

Add to cart button appeared on product page
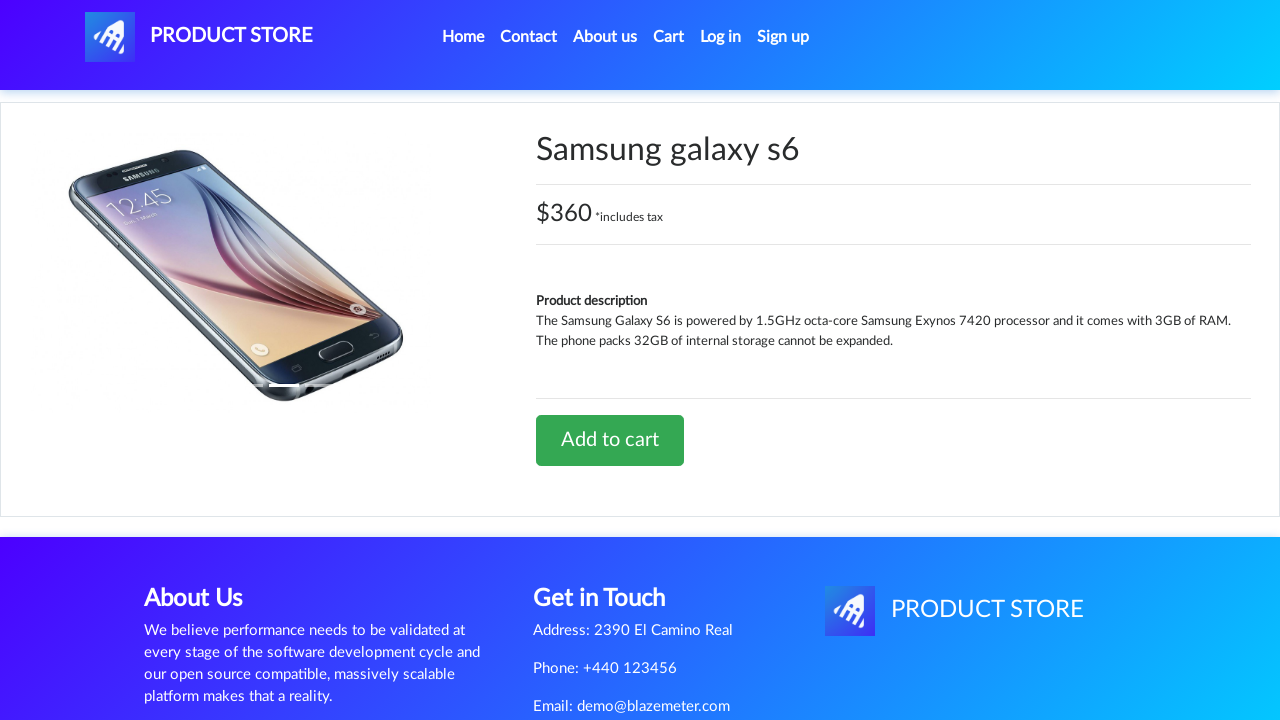

Clicked Add to cart button at (610, 440) on xpath=//div//a[@onclick='addToCart(1)']
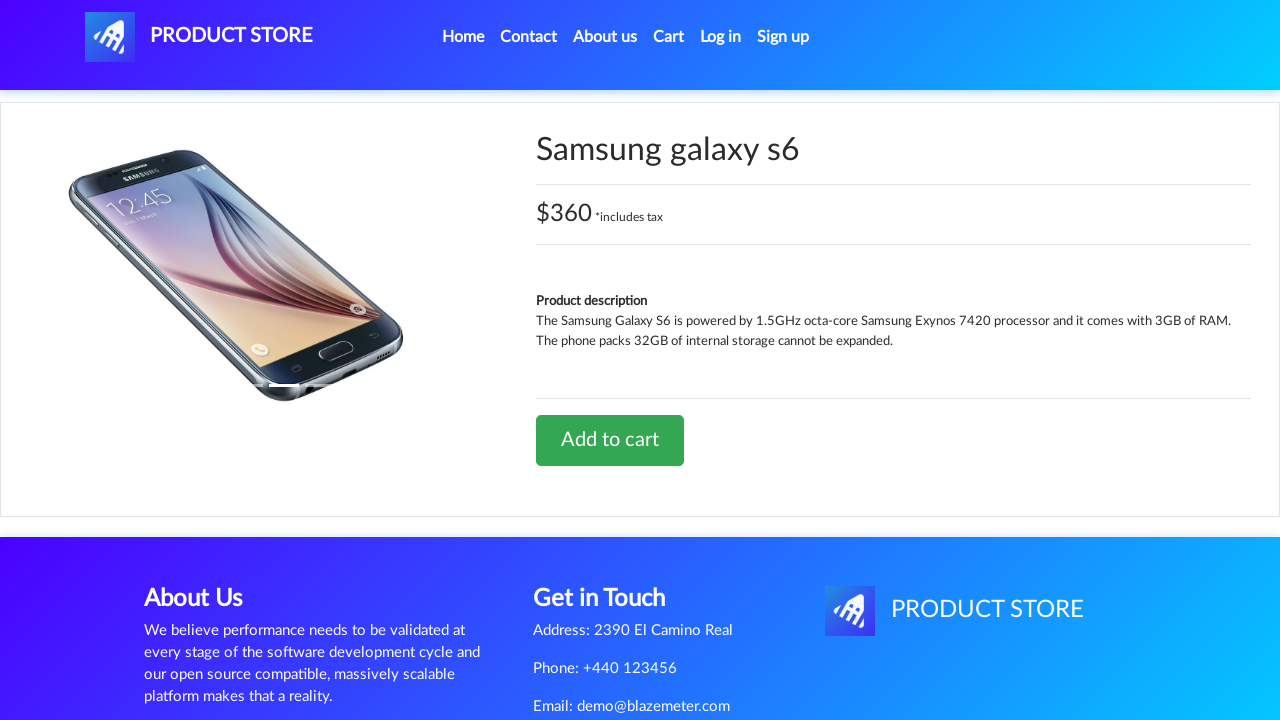

Alert dialog accepted, product added to cart
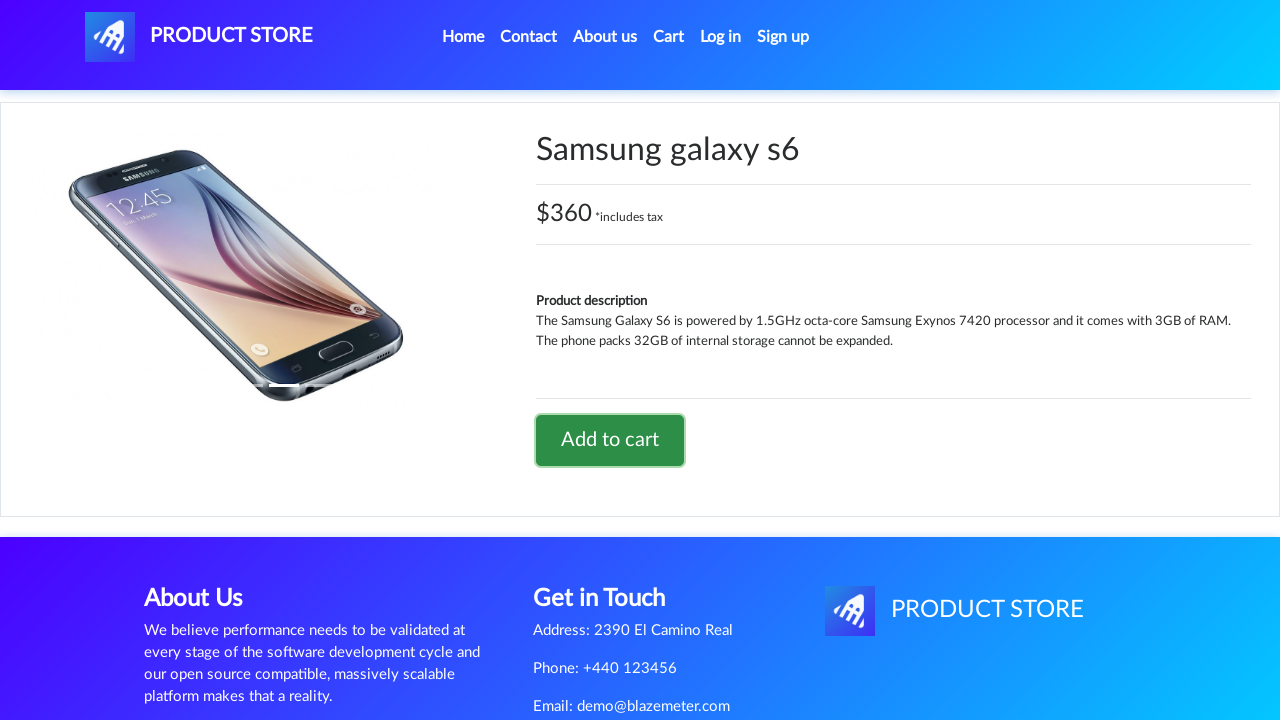

Clicked on cart link to navigate to cart page at (669, 37) on xpath=//div//a[@href='cart.html']
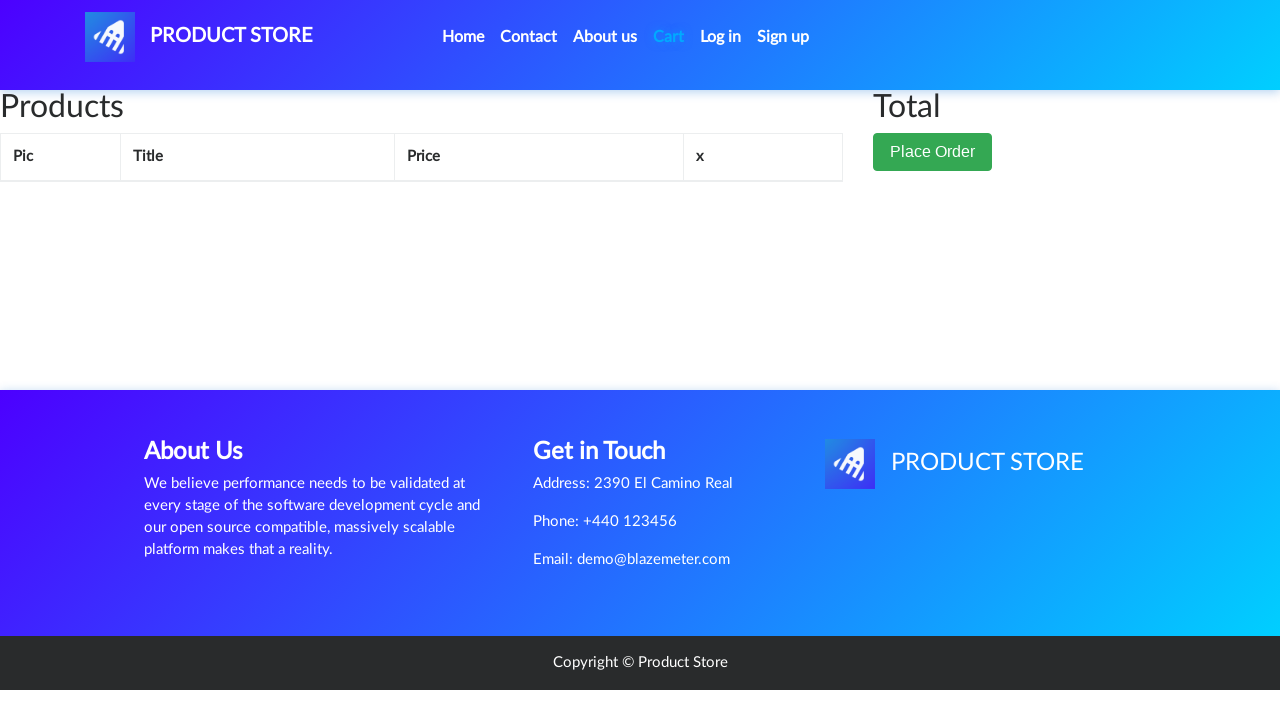

Verified product 'Samsung galaxy s6' appears in cart
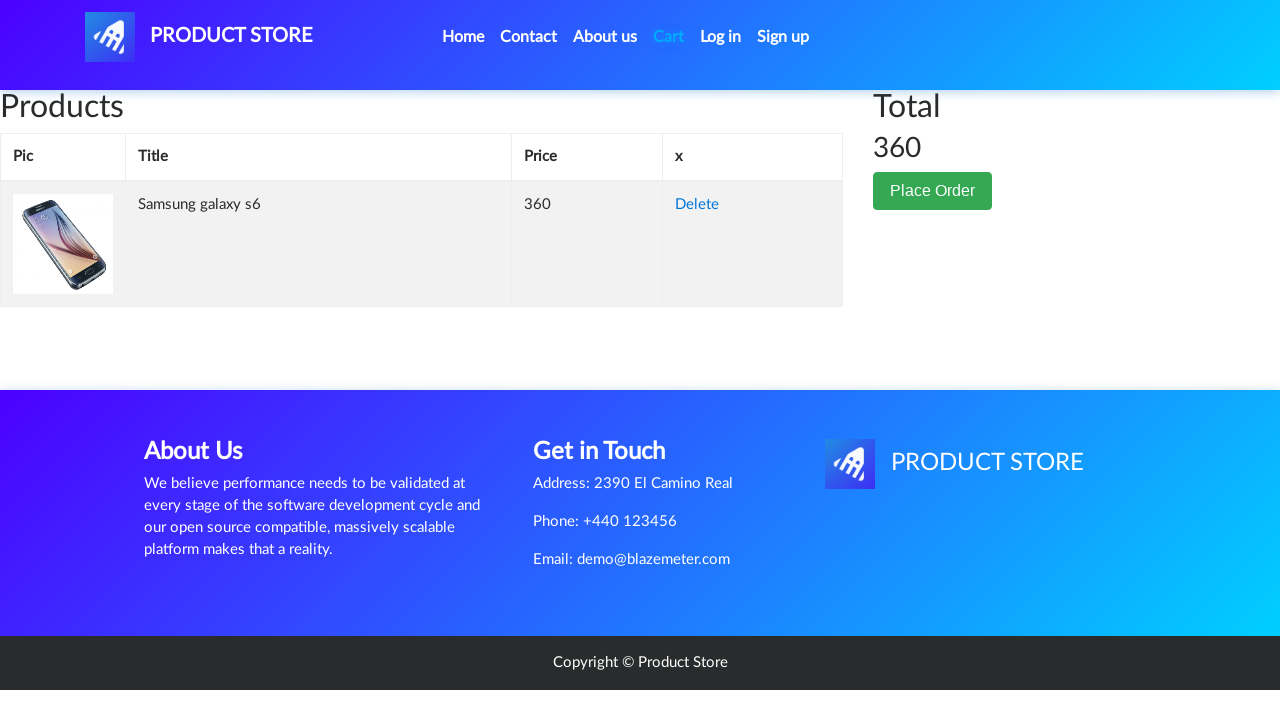

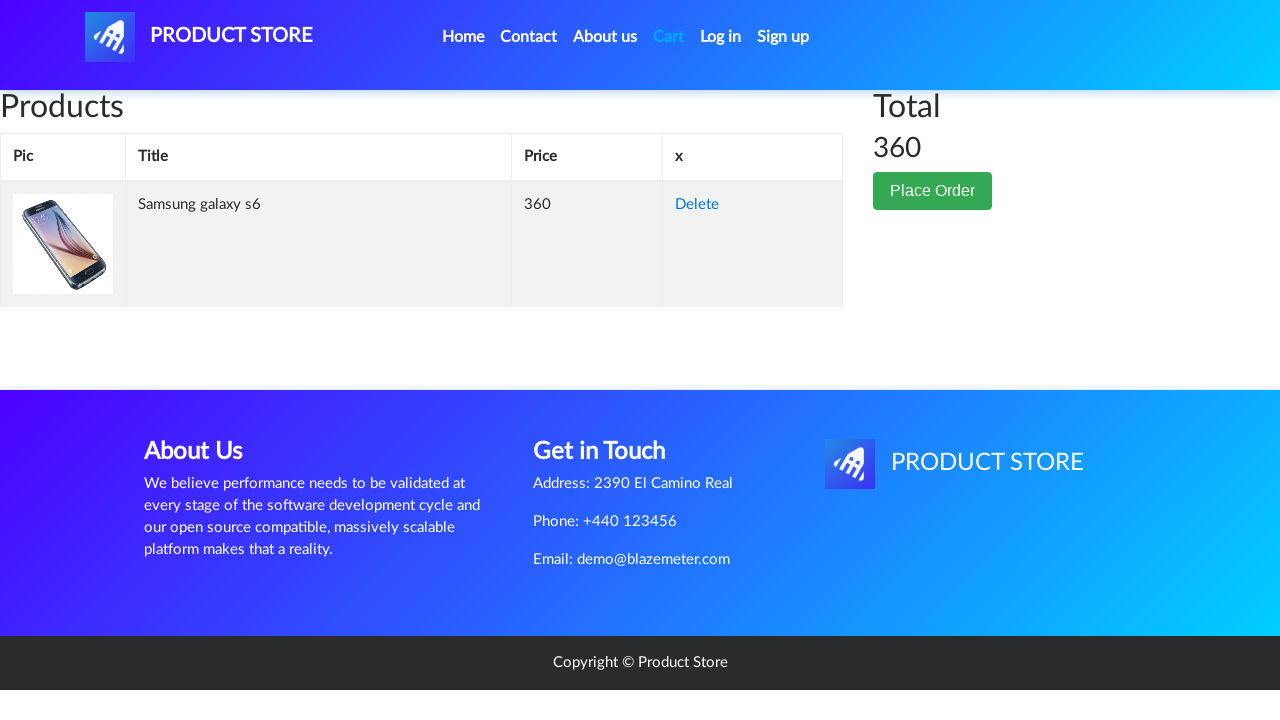